Clicks the third RES-JB link and verifies it opens the correct Neuronpedia page

Starting URL: https://docs.neuronpedia.org/sparse-autoencoder

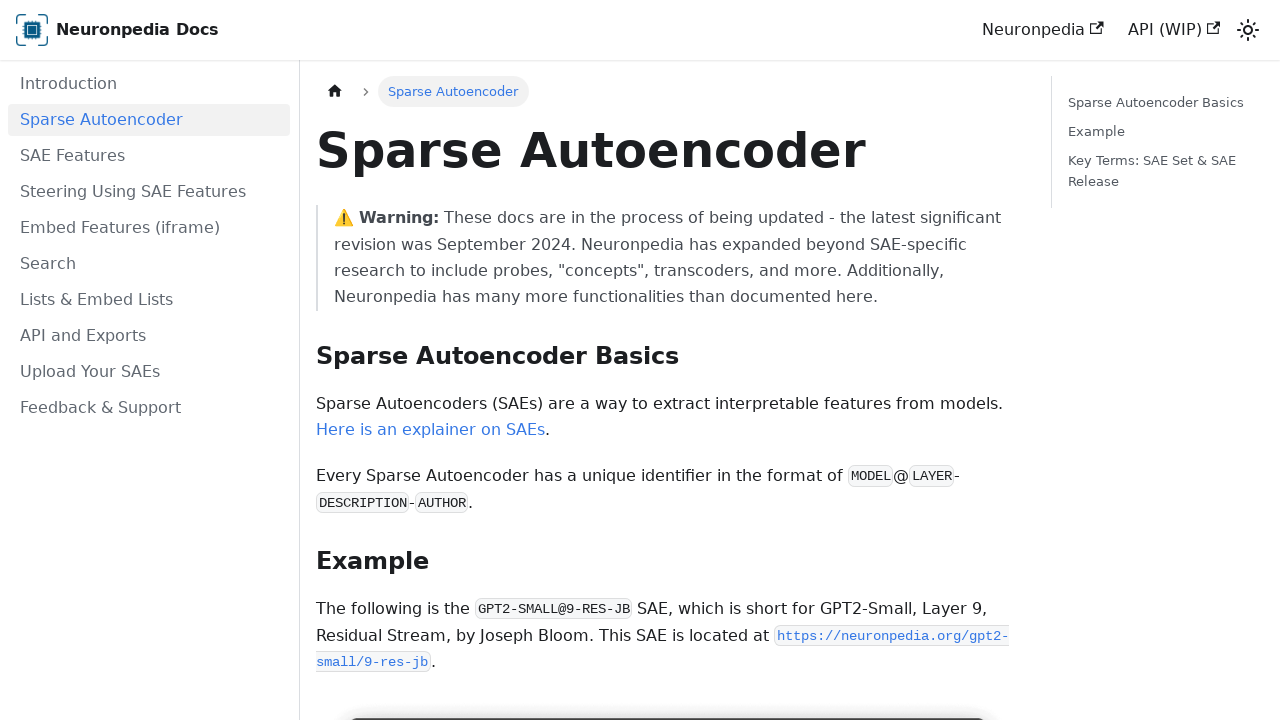

Clicked the third RES-JB link at (486, 360) on internal:text="RES-JB"i >> nth=2
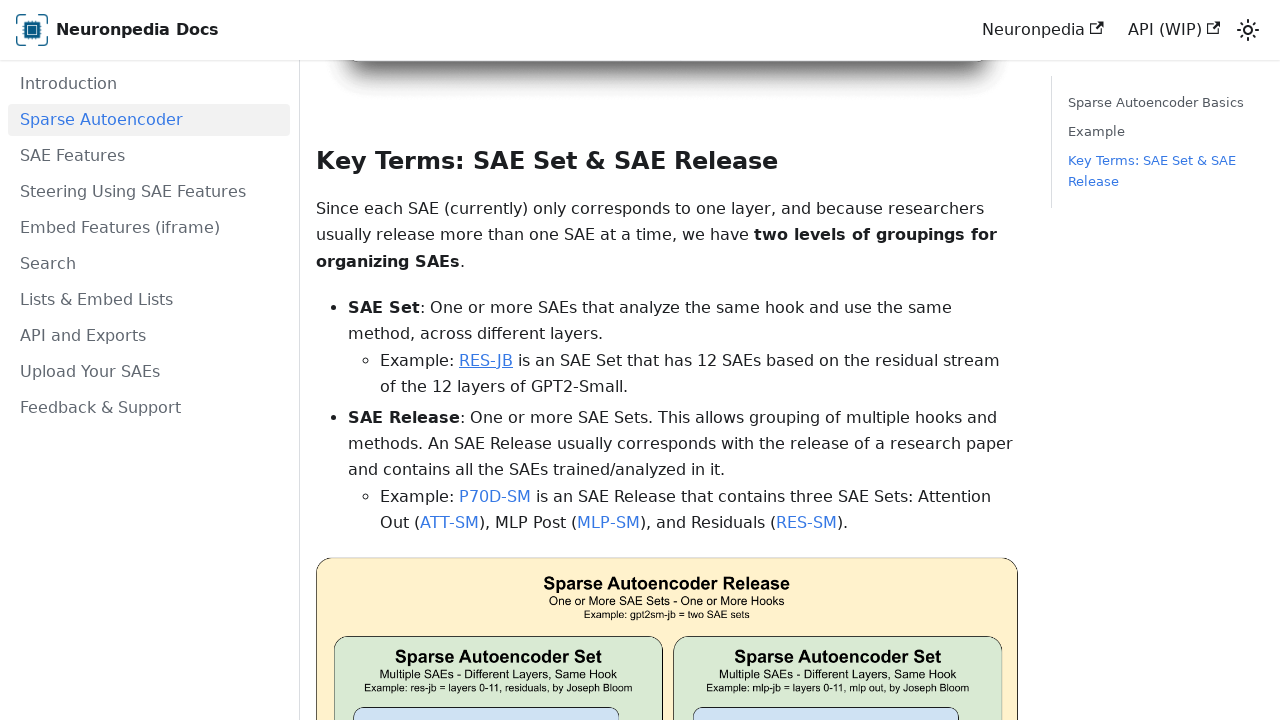

New page popup captured
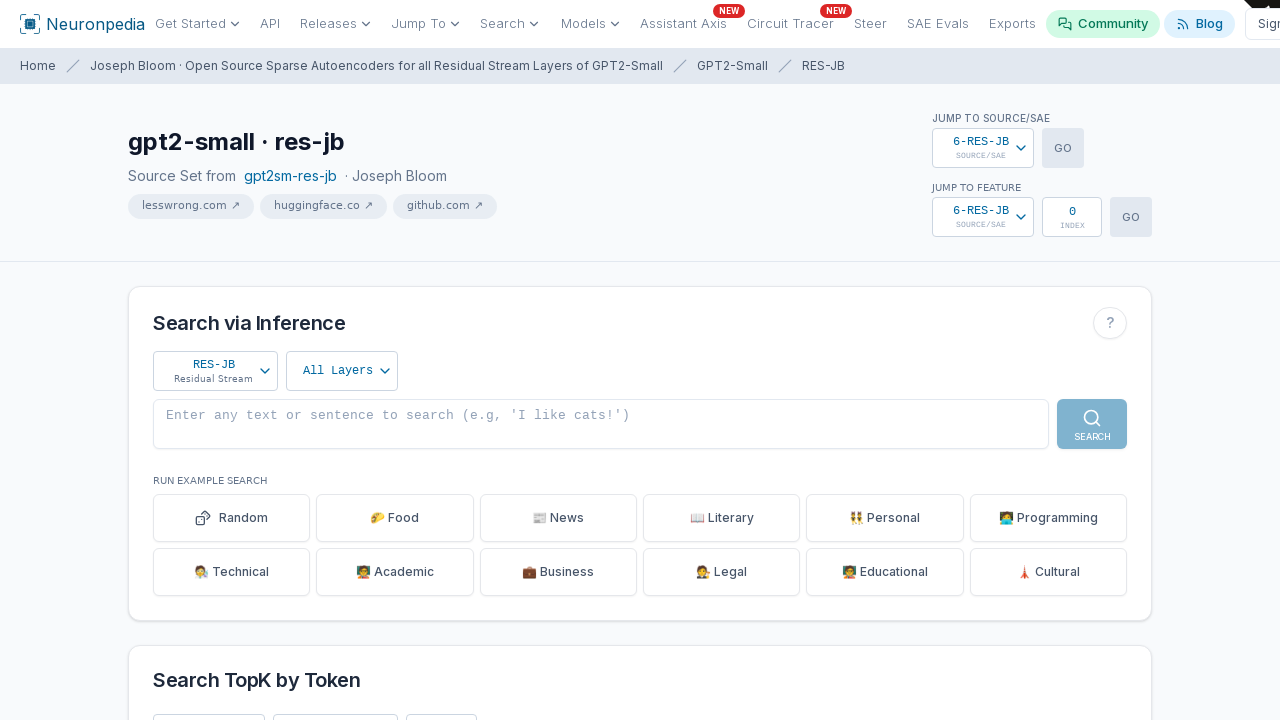

New page finished loading
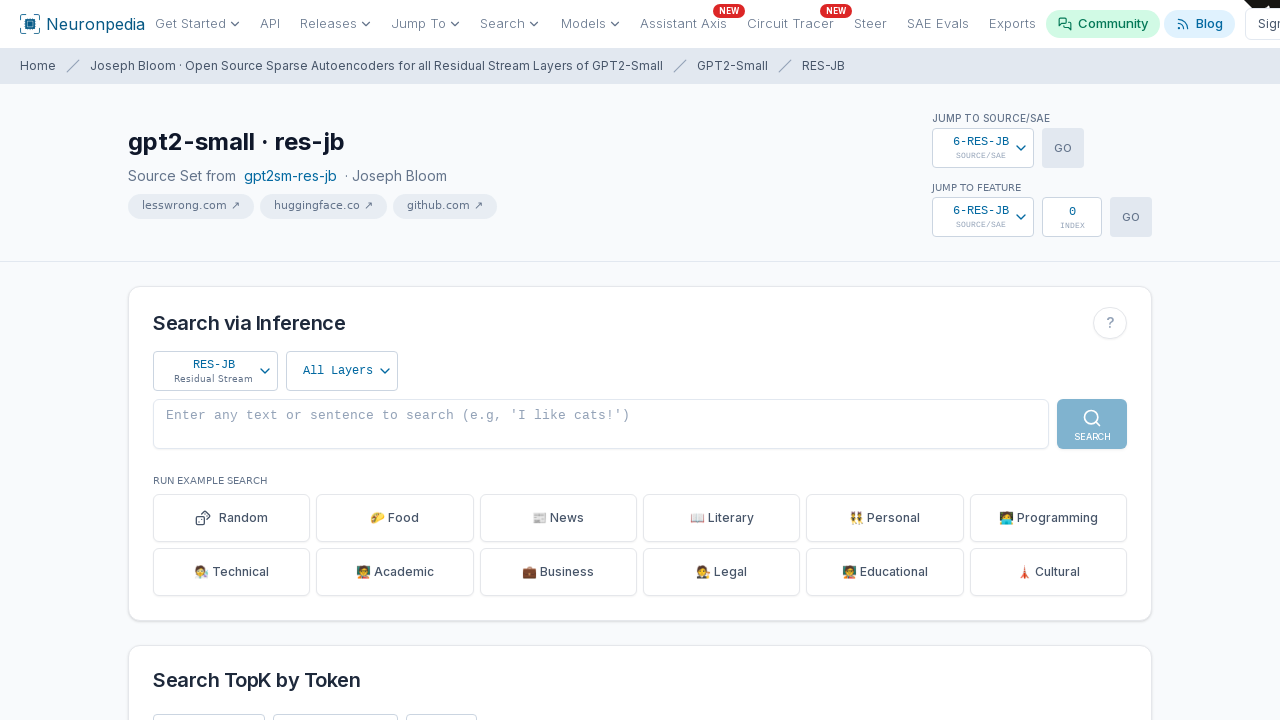

Verified new page URL is https://www.neuronpedia.org/gpt2-small/res-jb
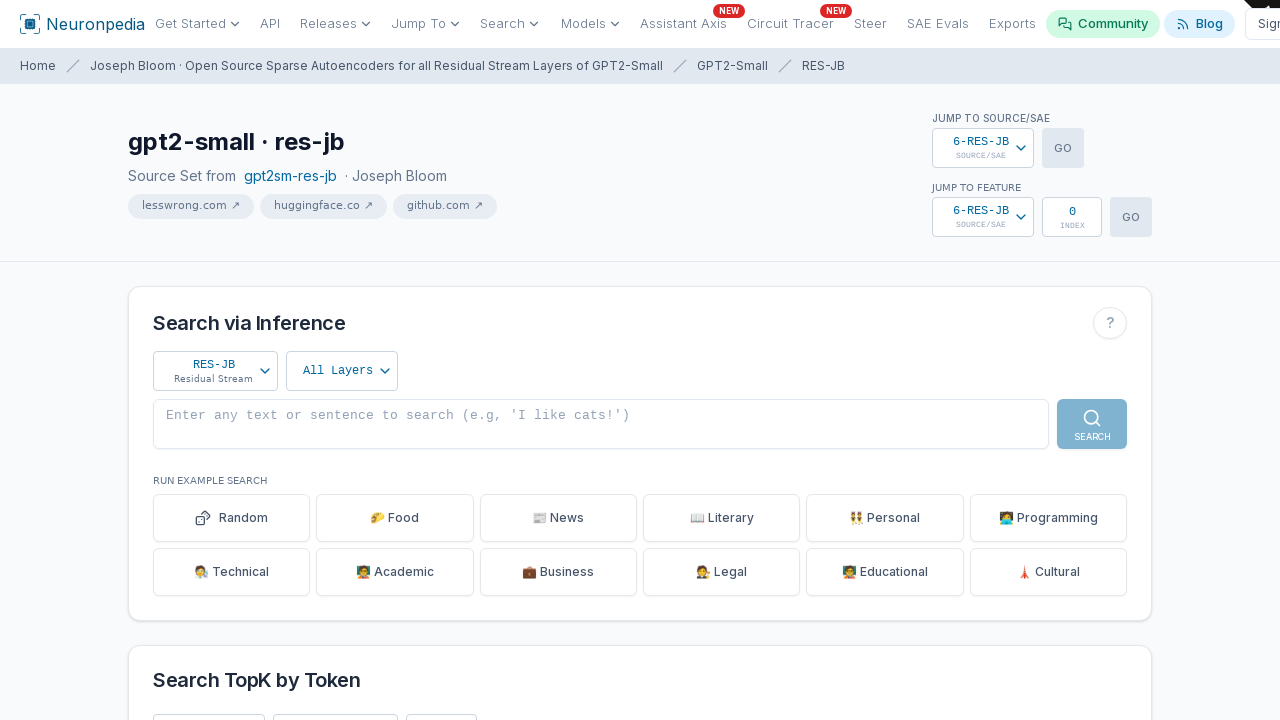

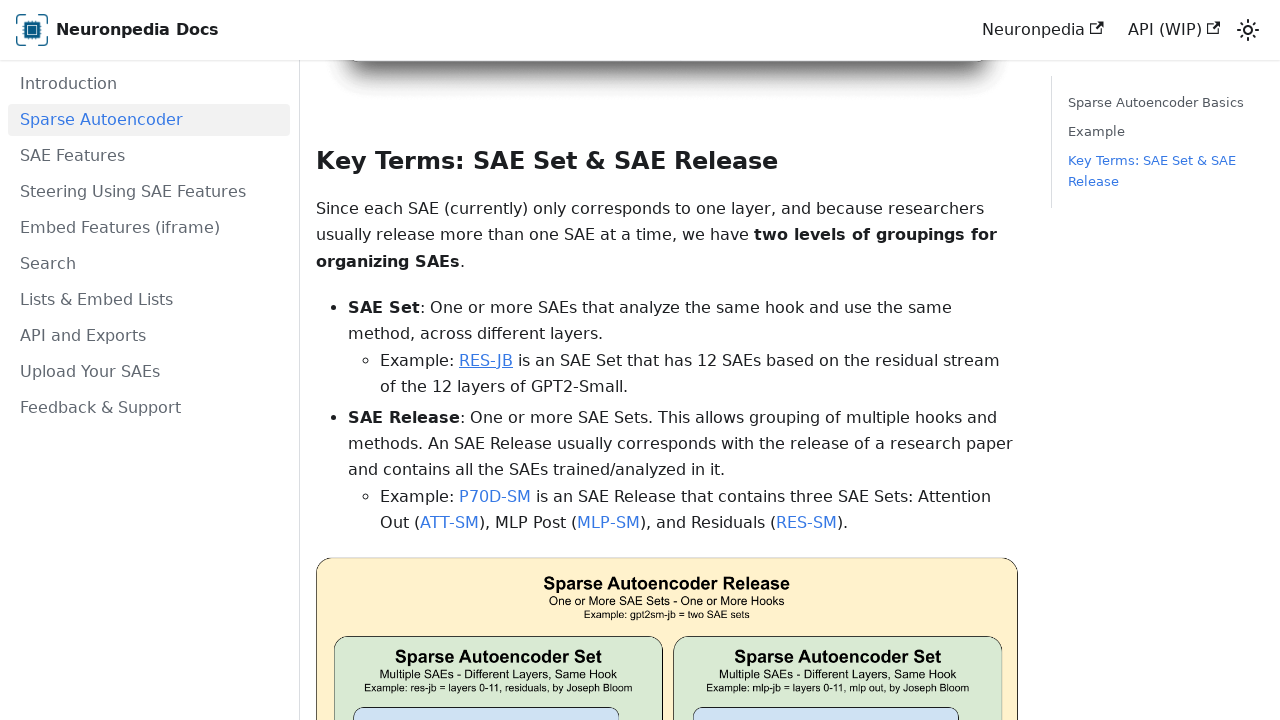